Tests filling the first name field on a contact form by entering text into the input field located by name attribute.

Starting URL: https://www.automationtesting.co.uk/contactForm.html

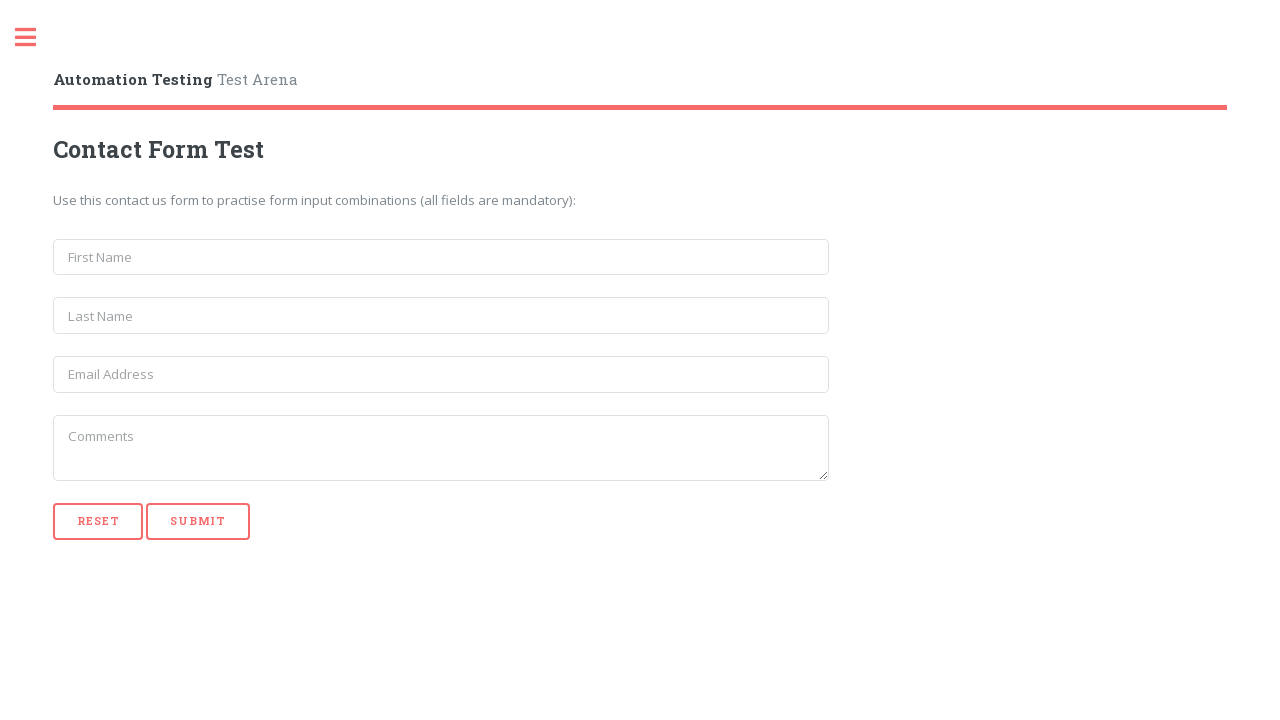

Filled first name field with 'abcd' using name attribute locator on input[name='first_name']
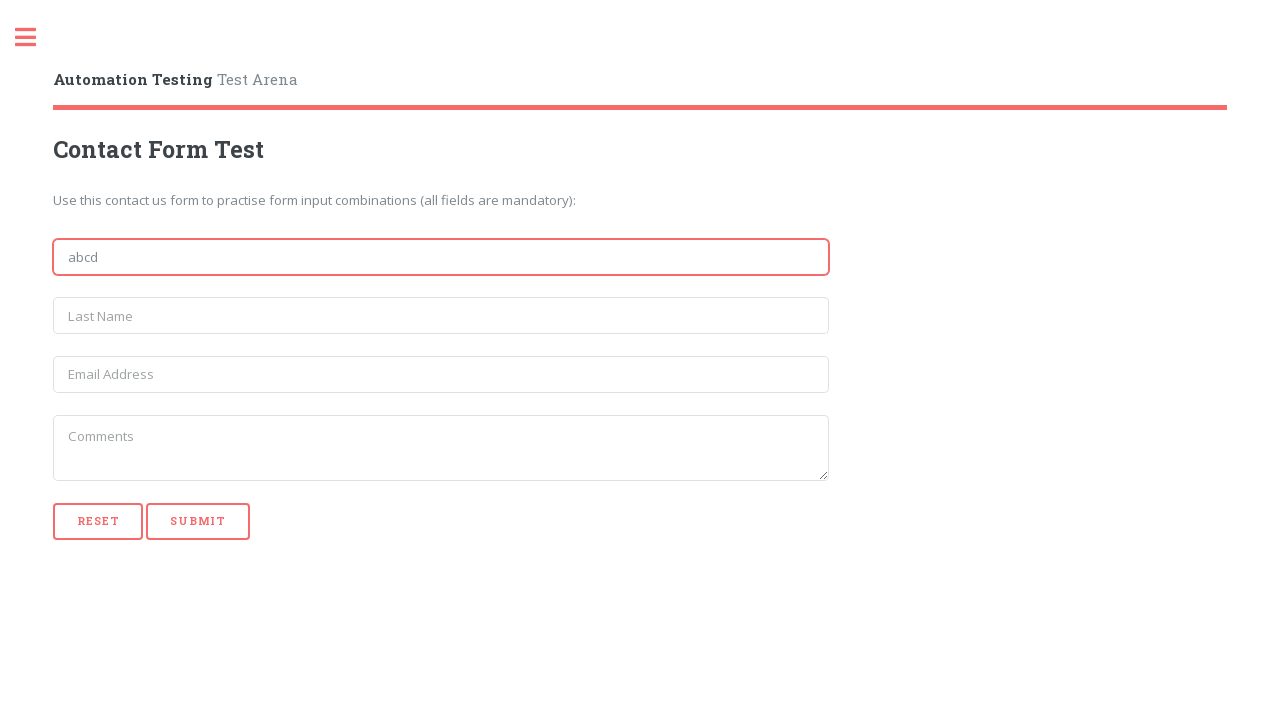

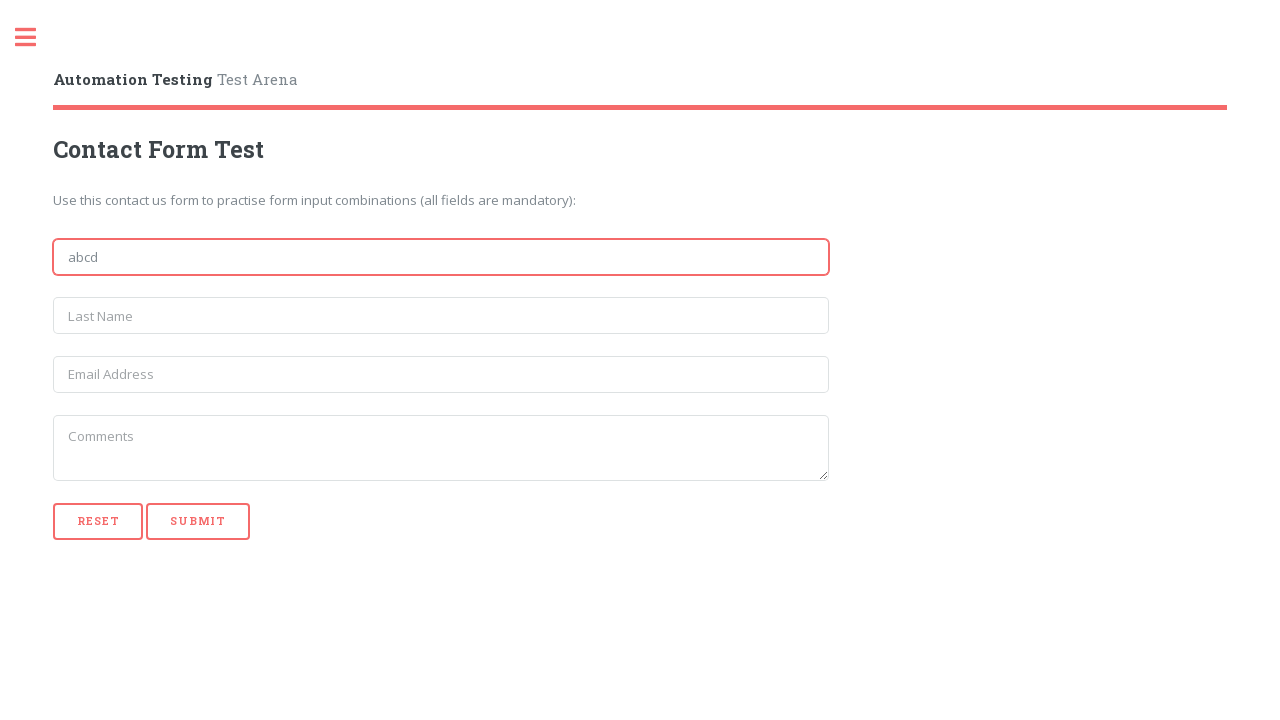